Tests scrolling functionality on a practice page by scrolling the window and a table element, then verifies that the sum of values in a table column matches the displayed total amount.

Starting URL: https://rahulshettyacademy.com/AutomationPractice/

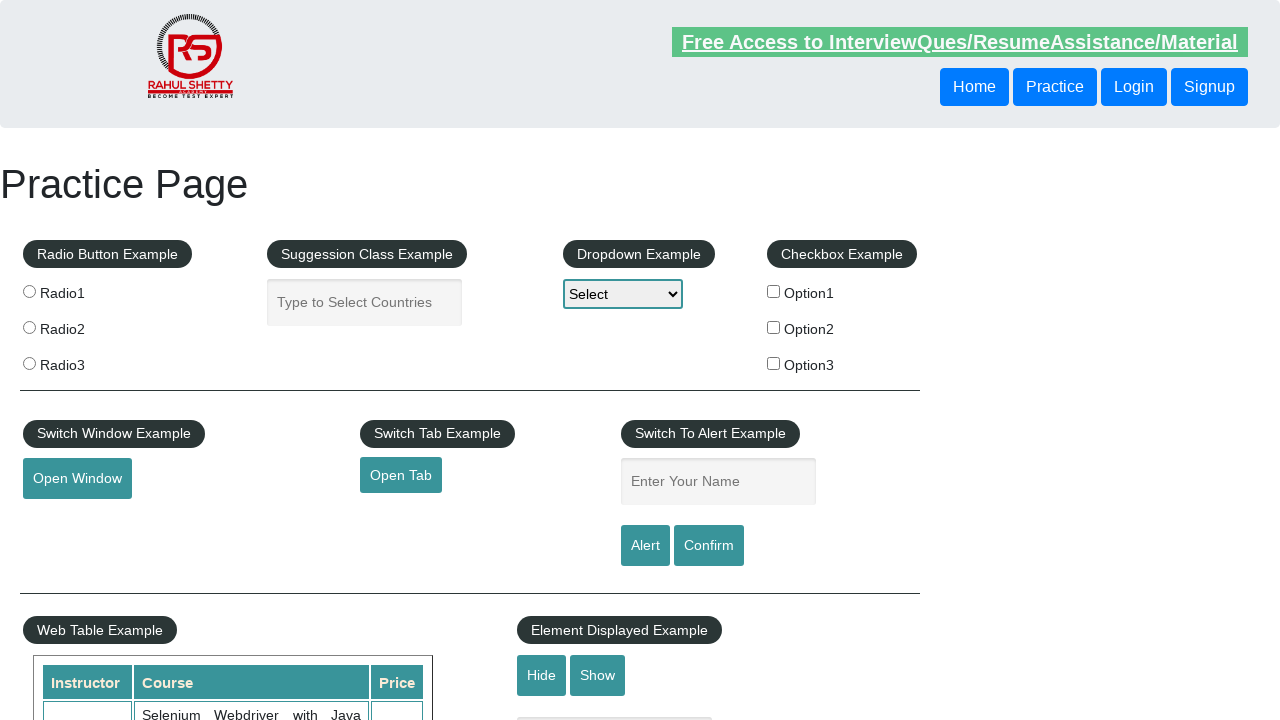

Scrolled window down by 500 pixels
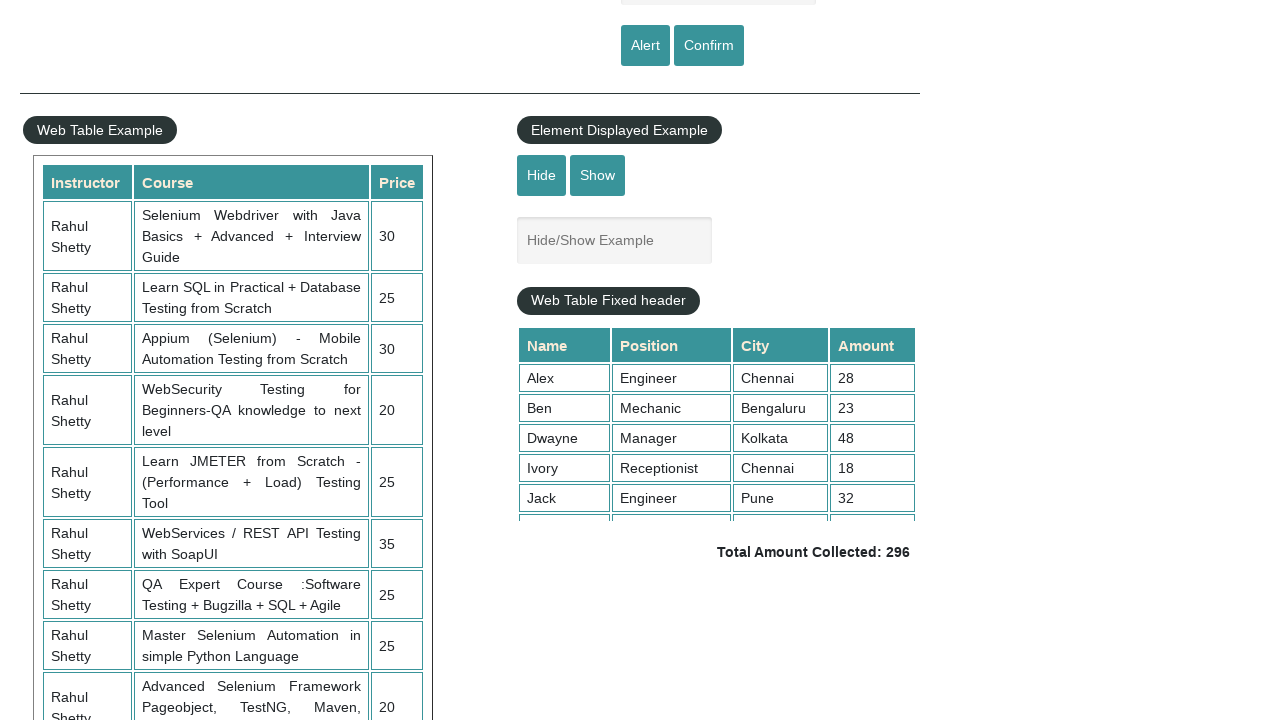

Waited 1000ms for scroll to complete
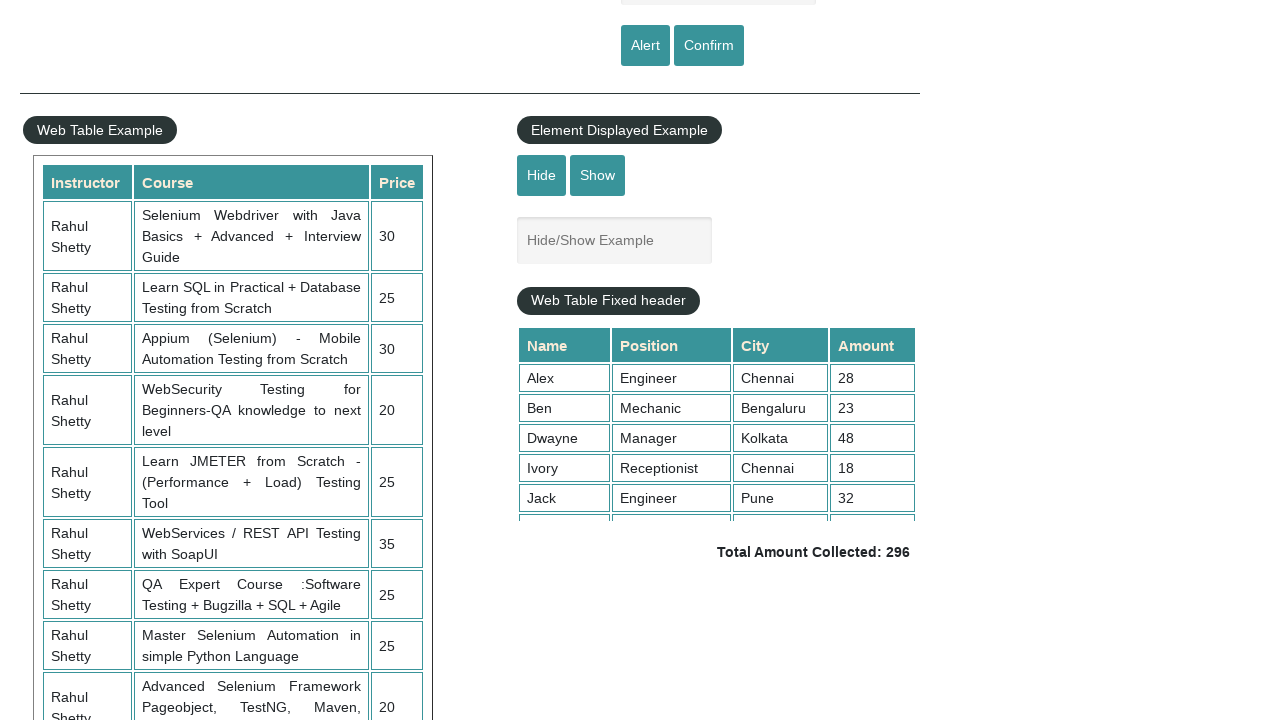

Scrolled table element down to 5000px
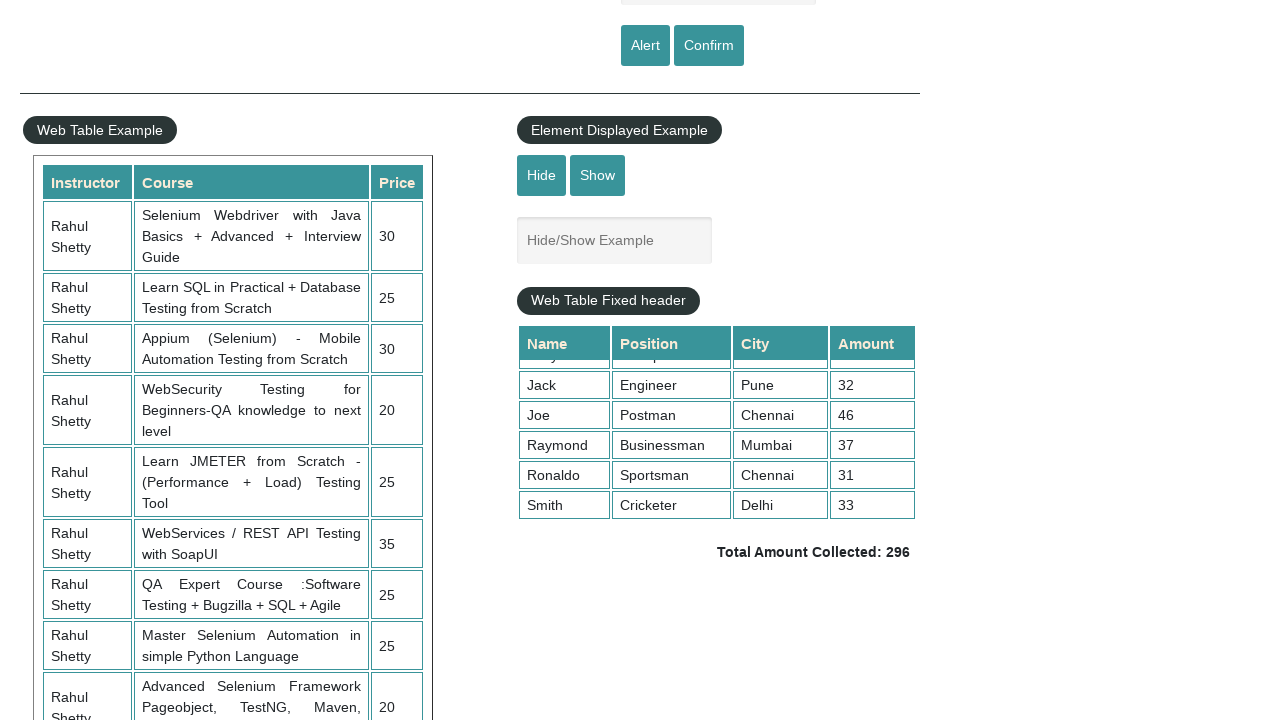

Waited 1000ms for table scroll to complete
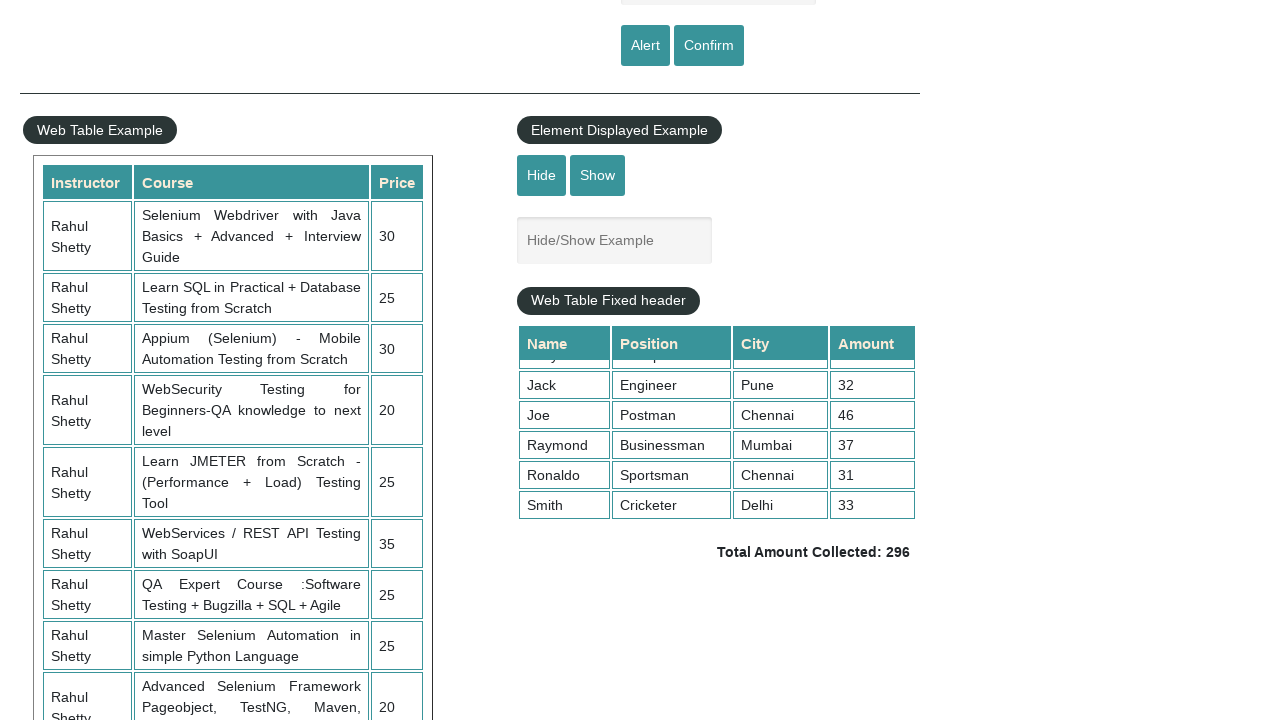

Retrieved all values from 4th column of table
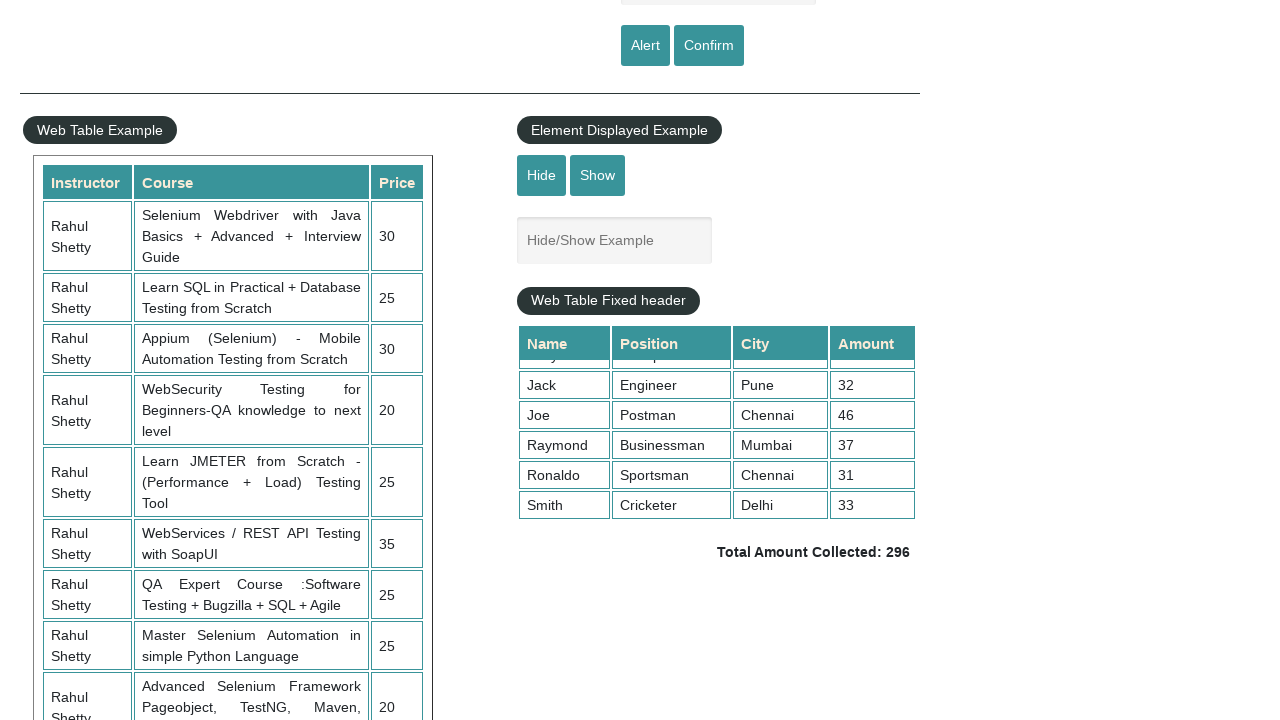

Calculated sum of all table column values: 296
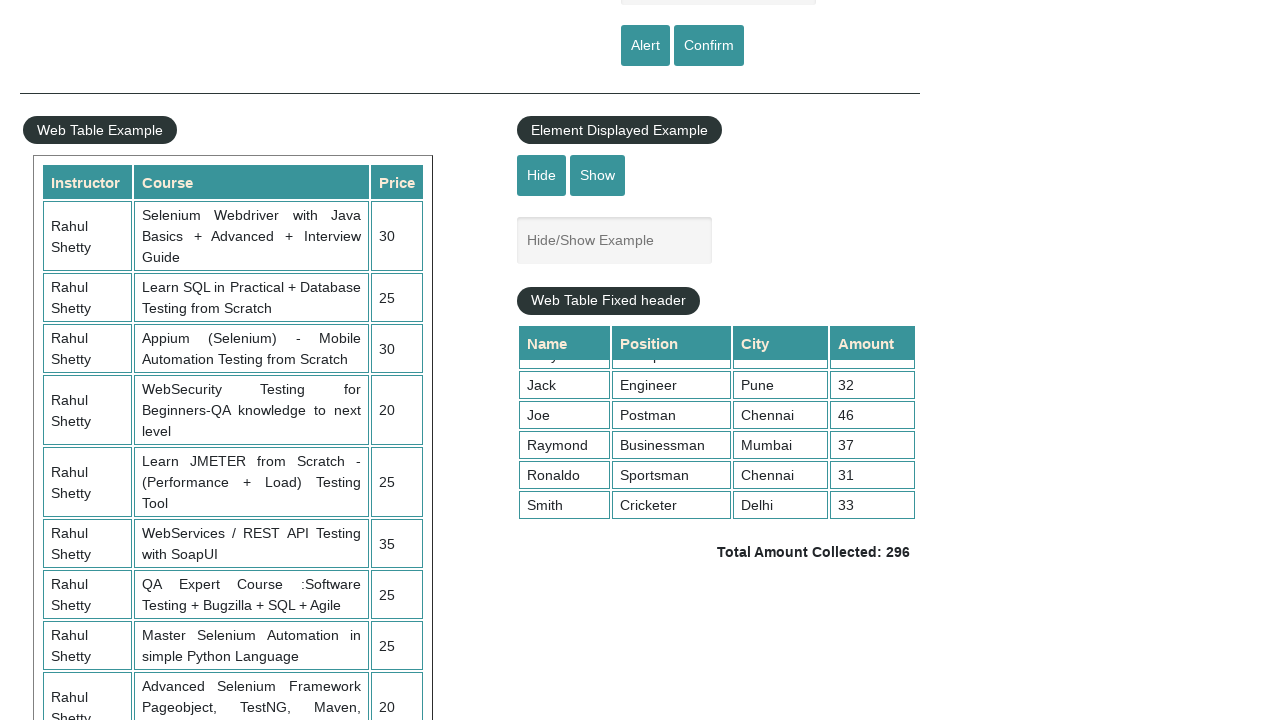

Retrieved displayed total amount text
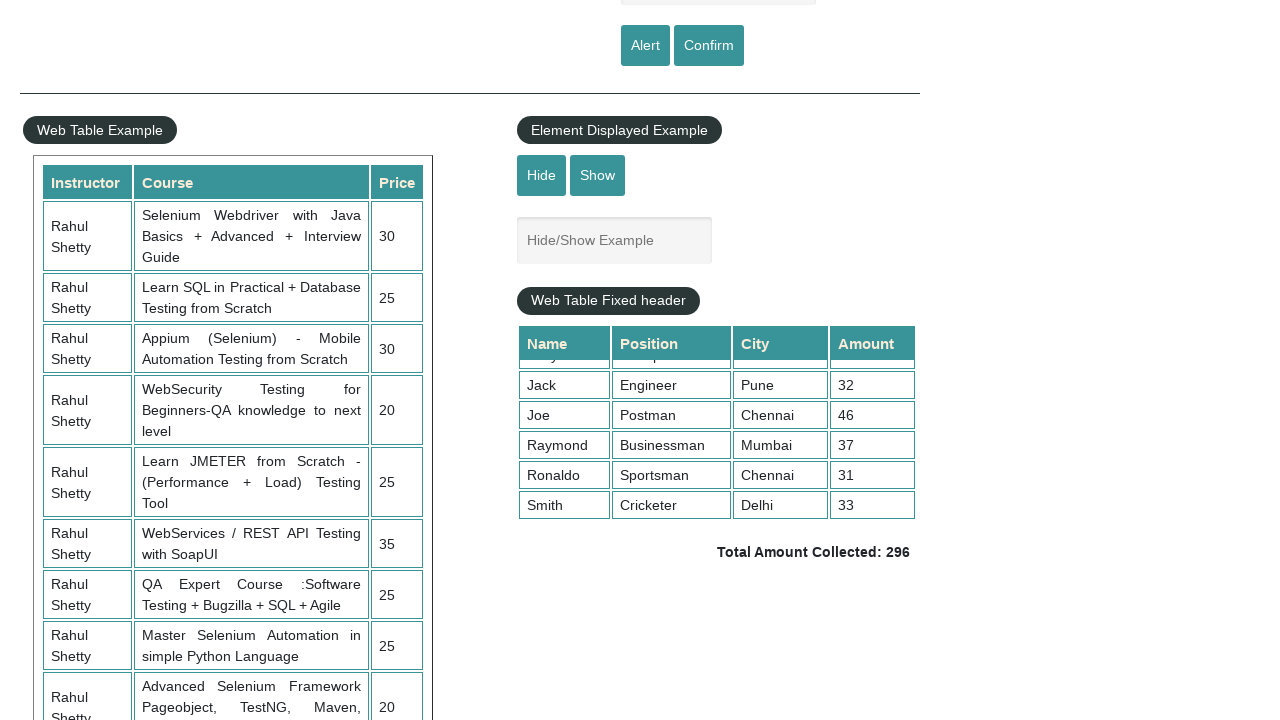

Parsed total amount from text: 296
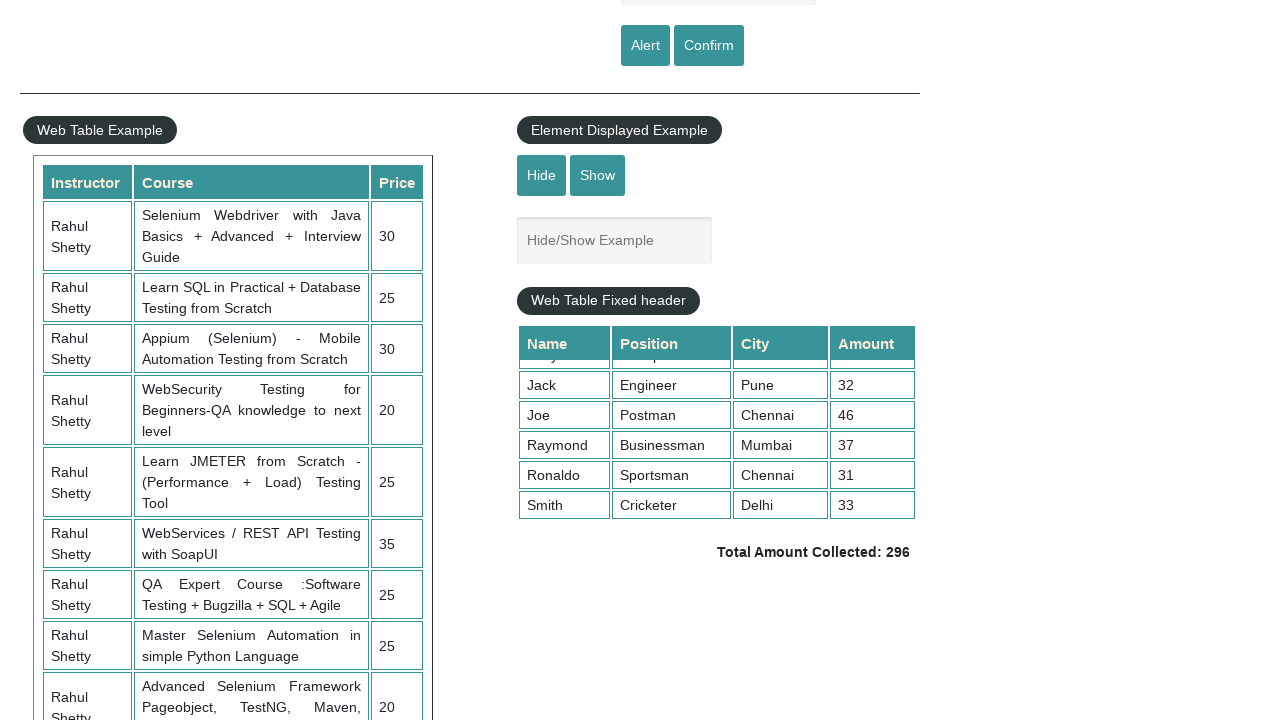

Verified that sum of column values (296) equals displayed total (296)
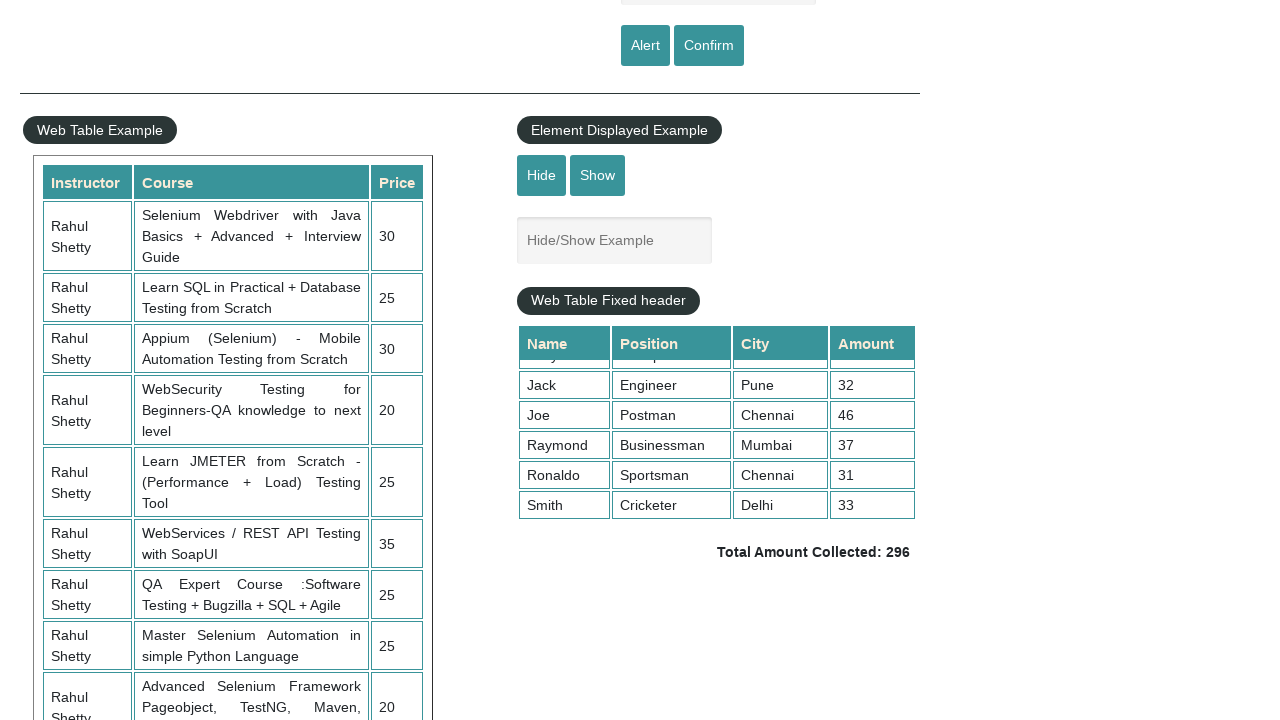

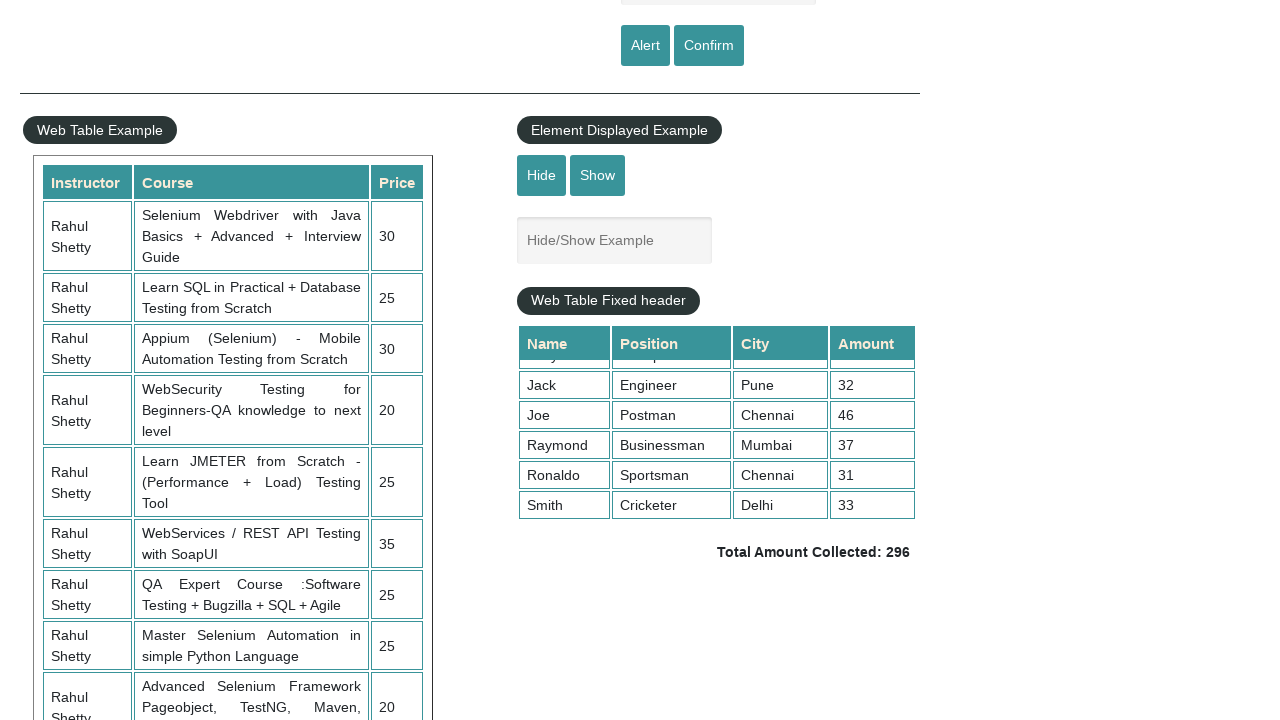